Demonstrates various element selection methods by clicking multiple buttons (A, B, C, D), selecting a dropdown option, clicking an h1 element, and clicking hyperlinks on a demo page.

Starting URL: https://example.oxxostudio.tw/python/selenium/demo.html

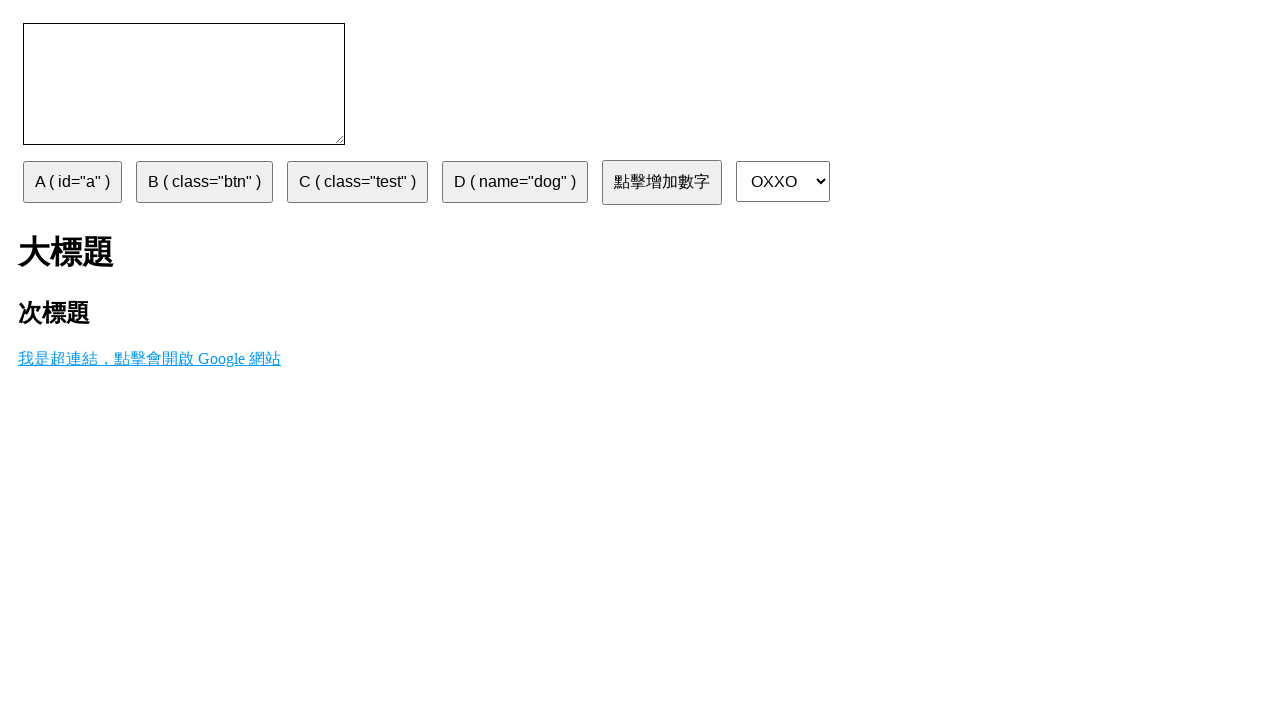

Clicked button A by id selector at (72, 182) on #a
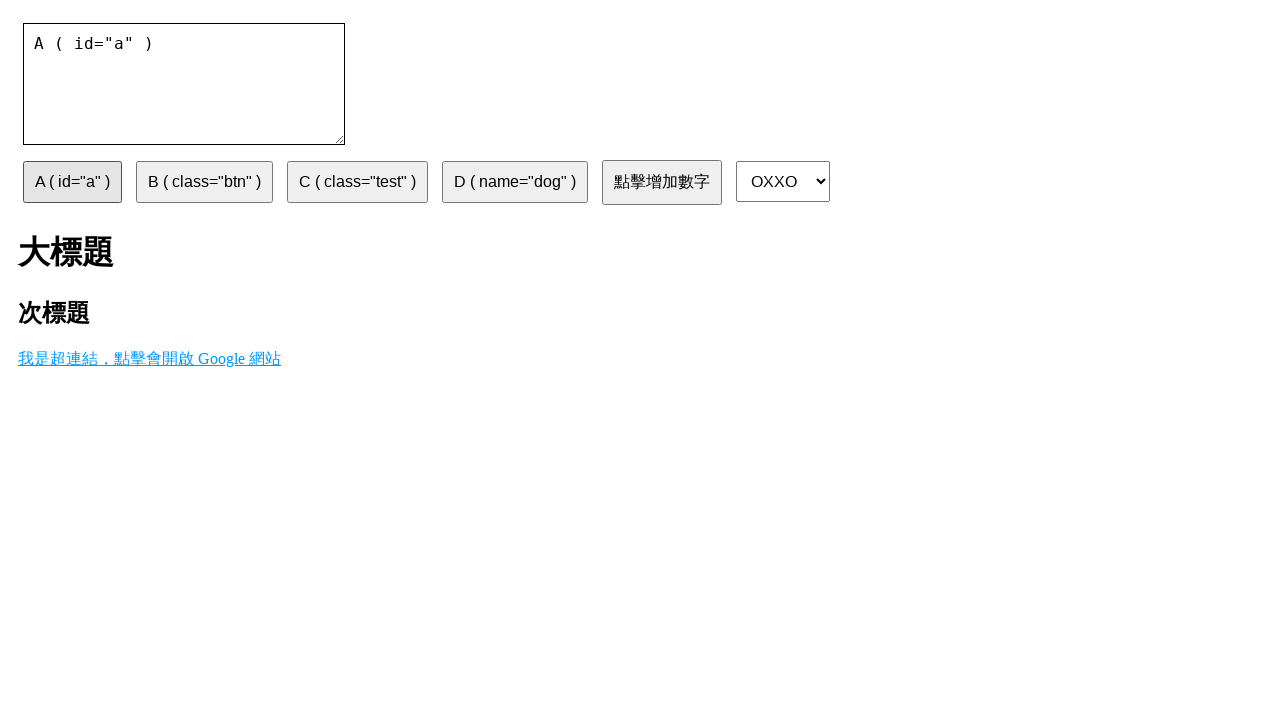

Clicked button B by class selector at (204, 182) on .btn
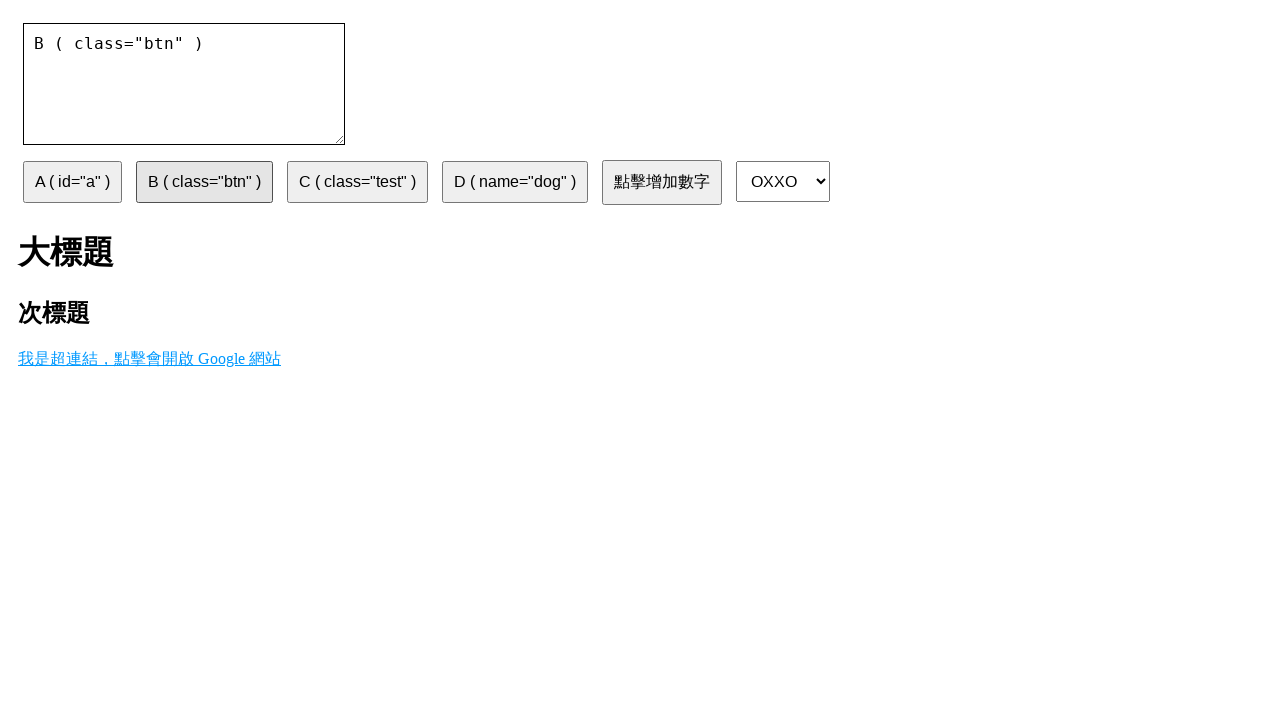

Clicked button C by 'test' class selector at (358, 182) on .test
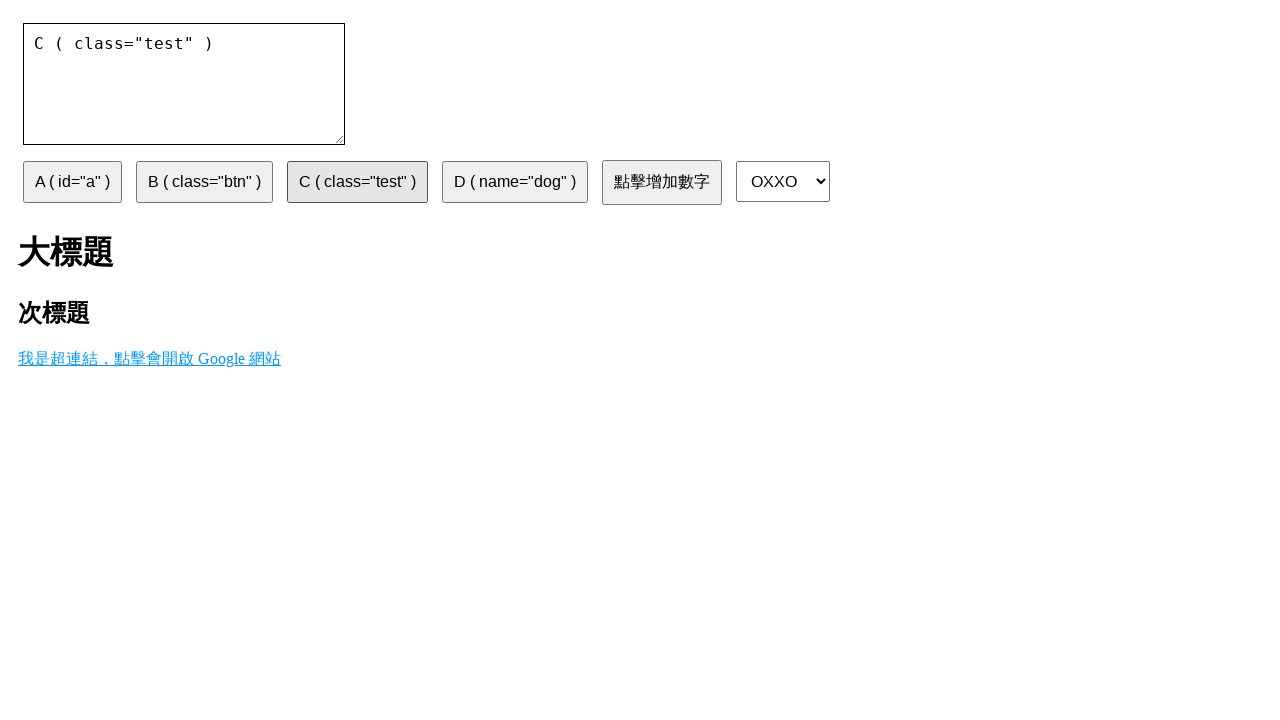

Clicked button D by name attribute selector at (515, 182) on [name='dog']
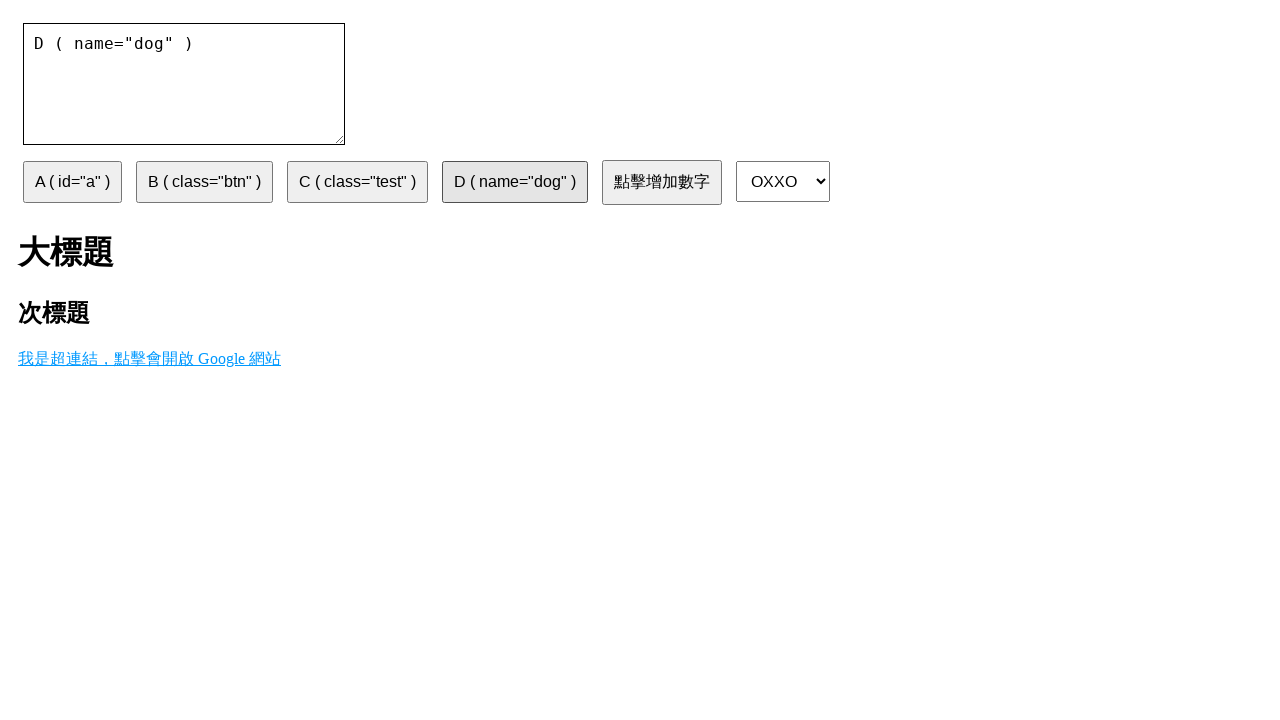

Selected third option in dropdown on select
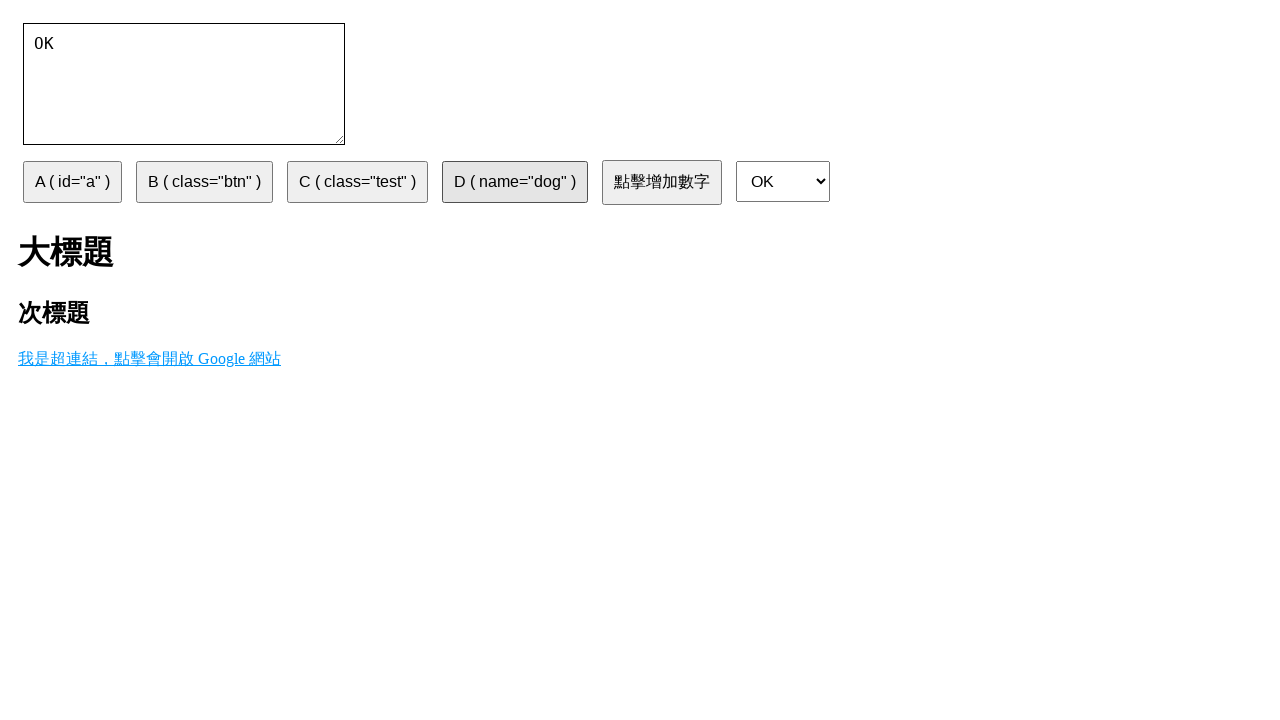

Clicked h1 element at (640, 253) on h1
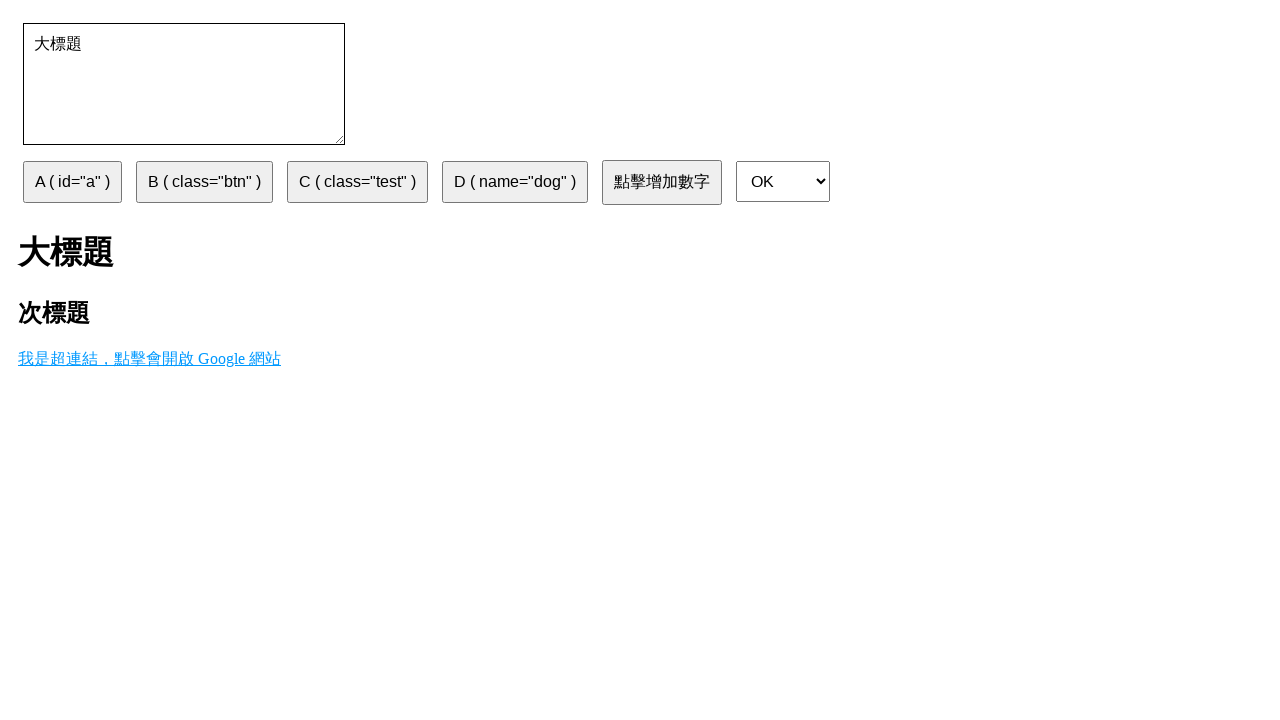

Clicked first link with exact text matching at (150, 358) on text=我是超連結，點擊會開啟 Google 網站
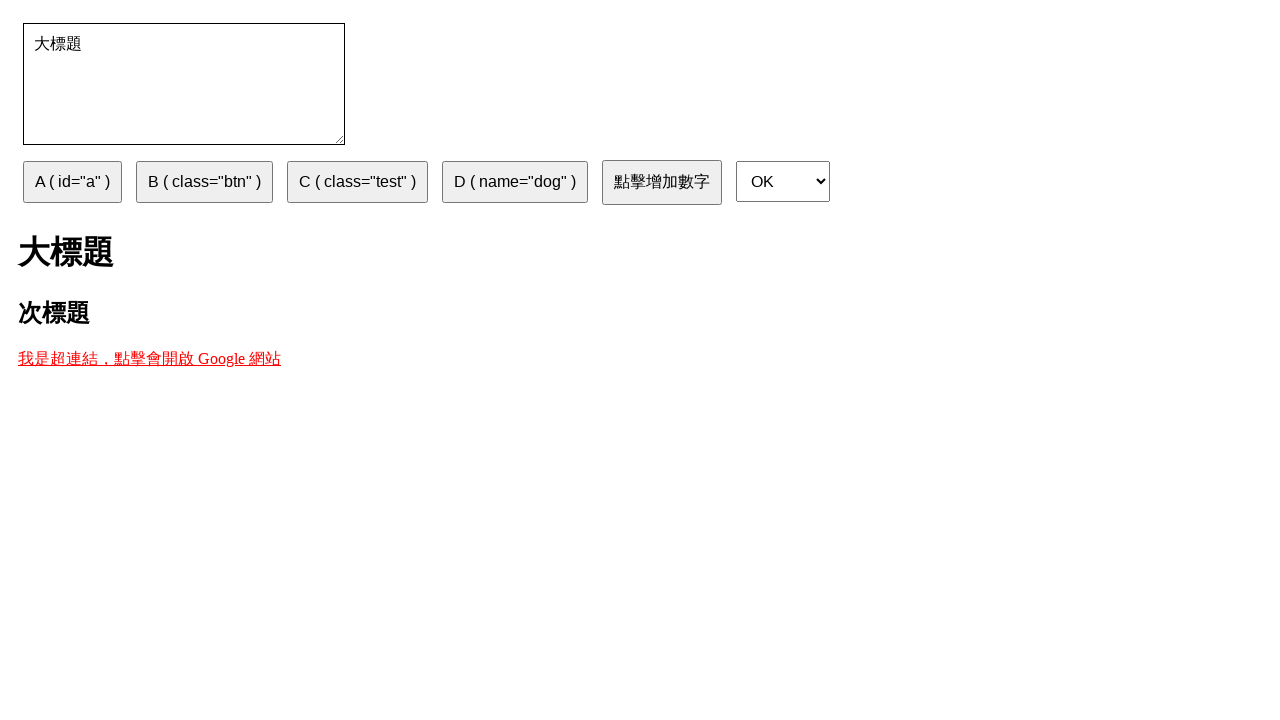

Clicked second link by partial text 'Google' at (150, 358) on text=Google
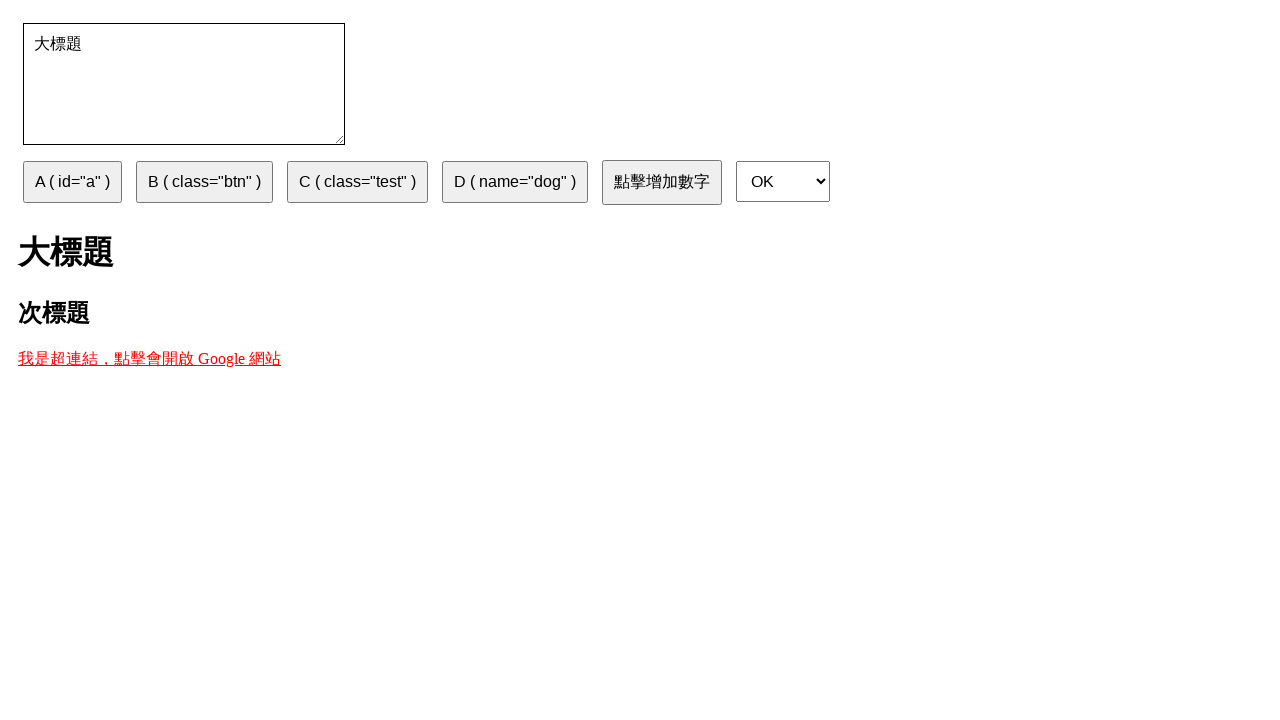

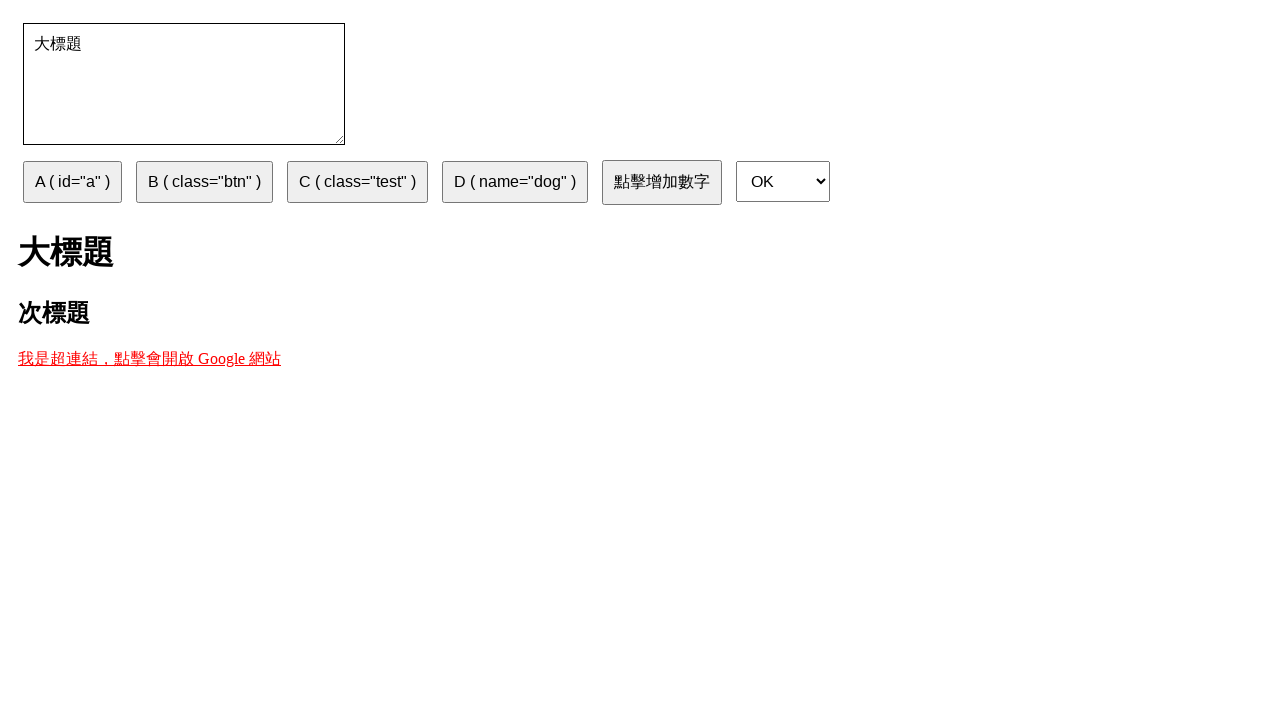